Opens a new window and verifies the page title to test window handling functionality

Starting URL: https://www.hyrtutorials.com/p/window-handles-practice.html

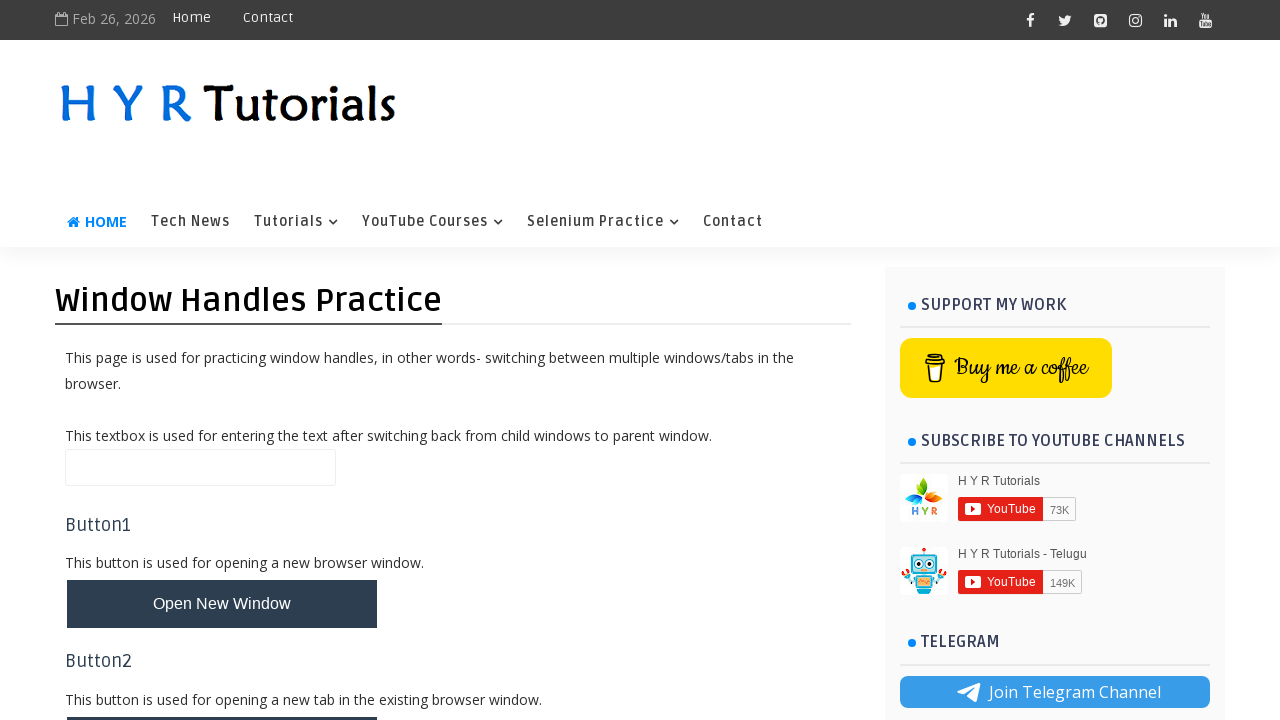

Clicked button to open new window at (222, 604) on #newWindowBtn
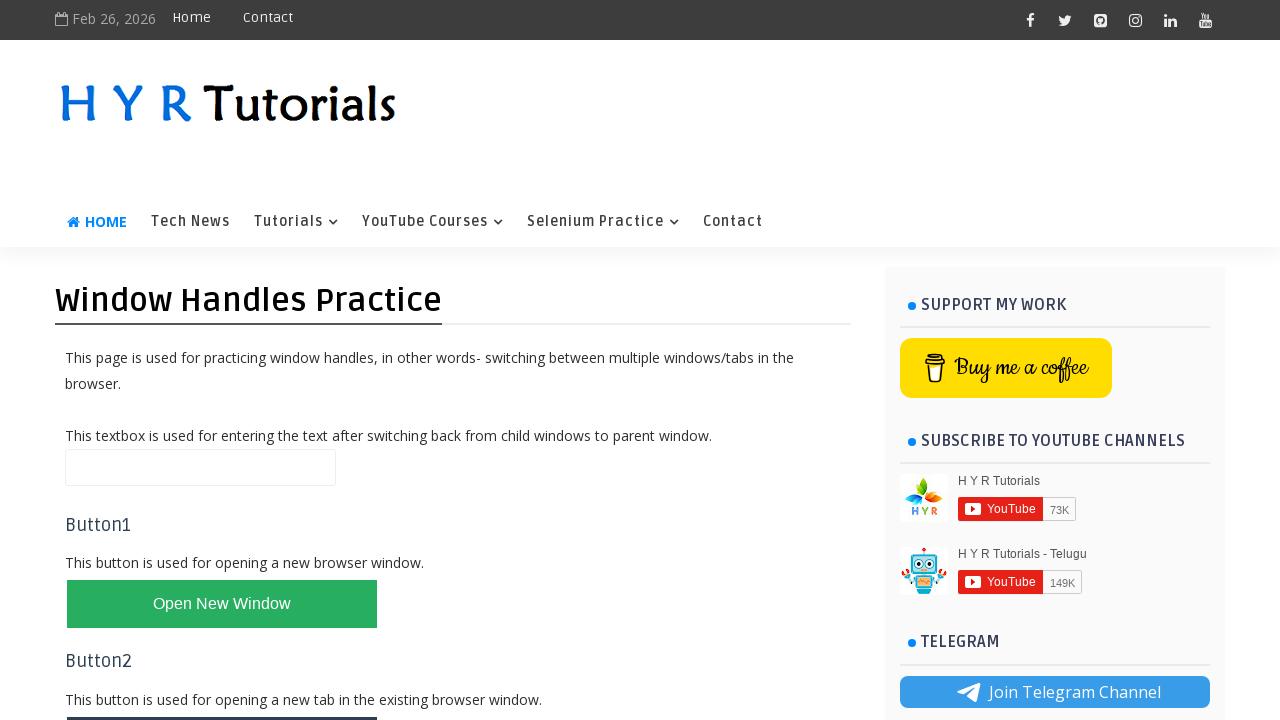

Retrieved all window contexts
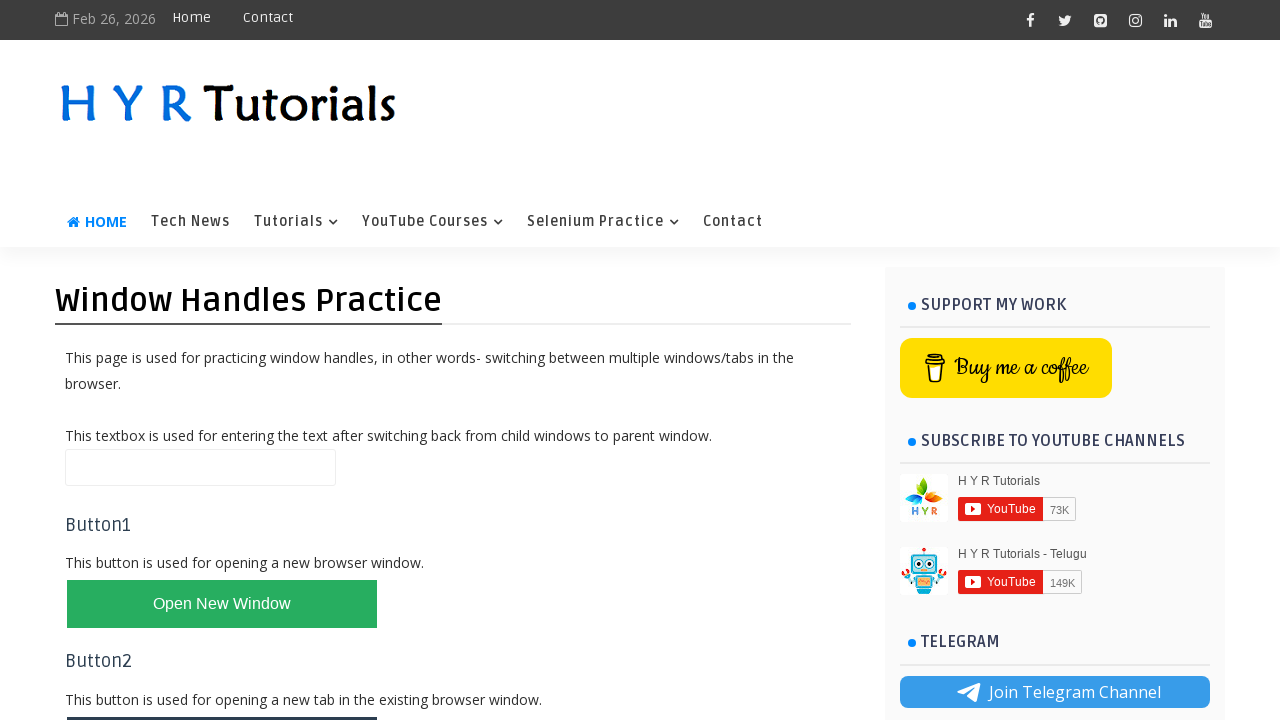

Verified original window title is correct - test passed
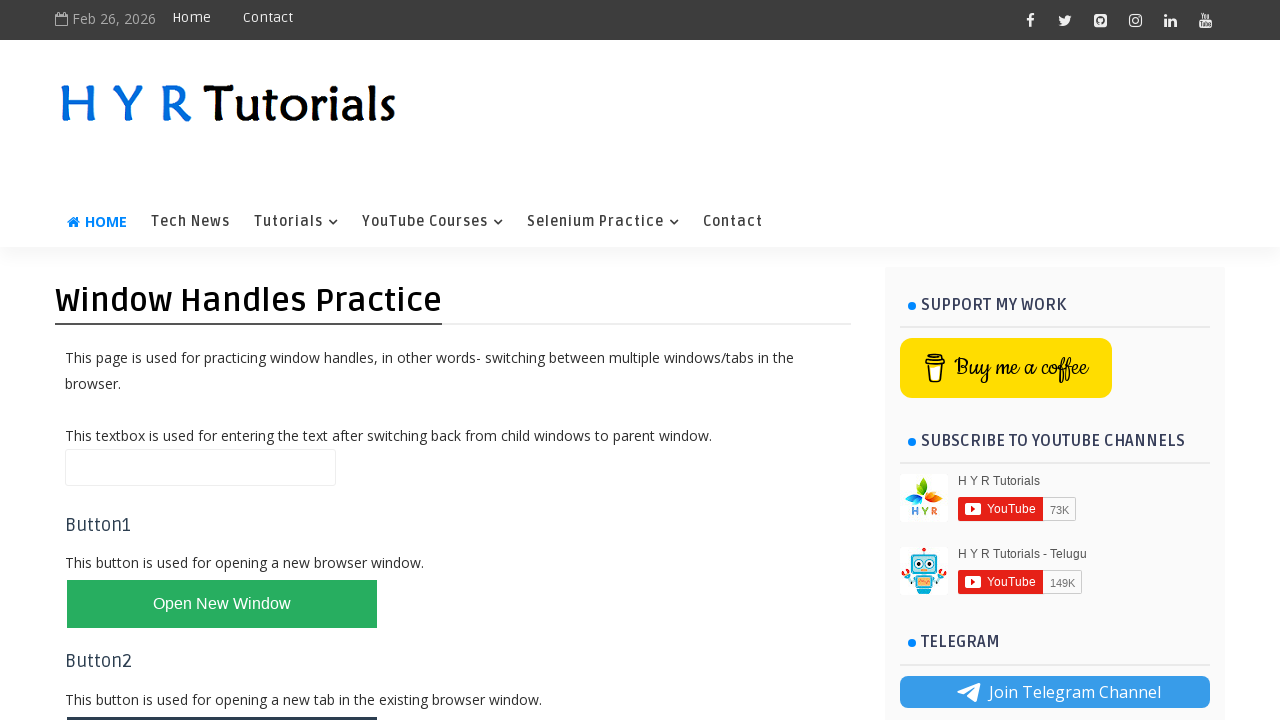

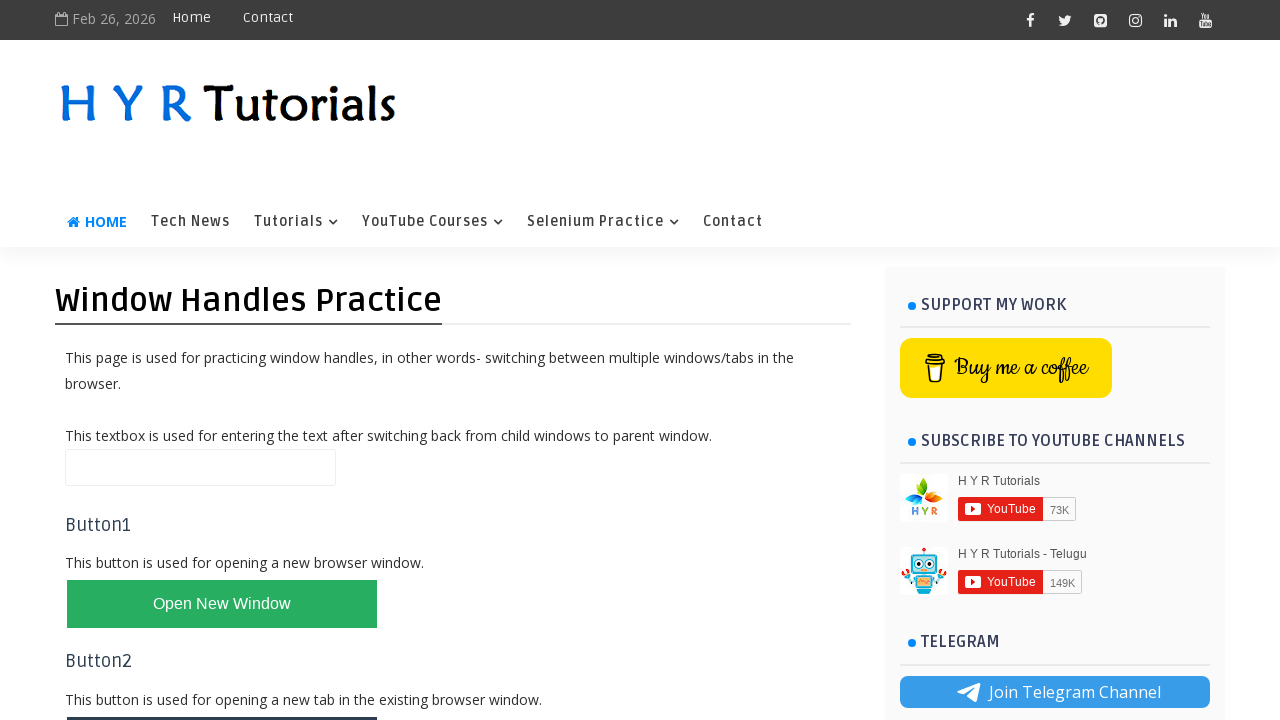